Tests the autocomplete widget functionality by entering "Green" in a multi-select autocomplete field and navigating with Tab keys to select the suggestion.

Starting URL: https://demoqa.com/auto-complete

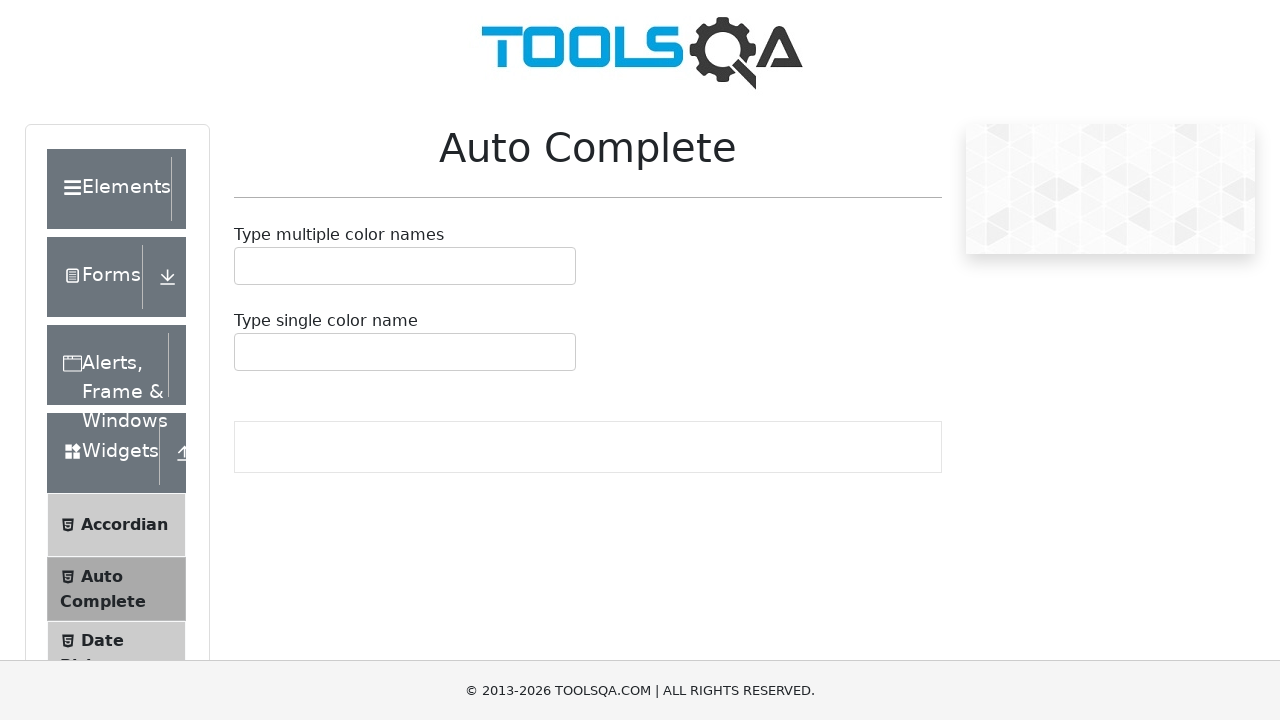

Scrolled down 350px to make autocomplete widget visible
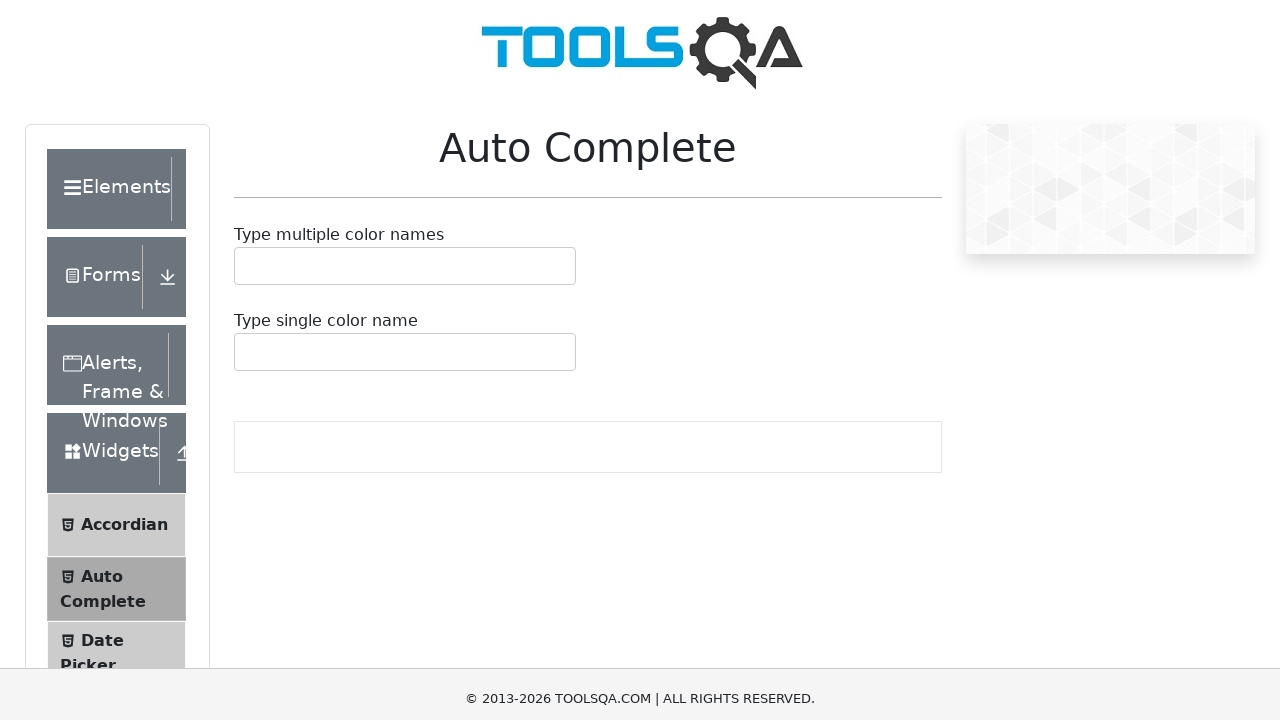

Filled autocomplete input field with 'Green' on #autoCompleteMultipleInput
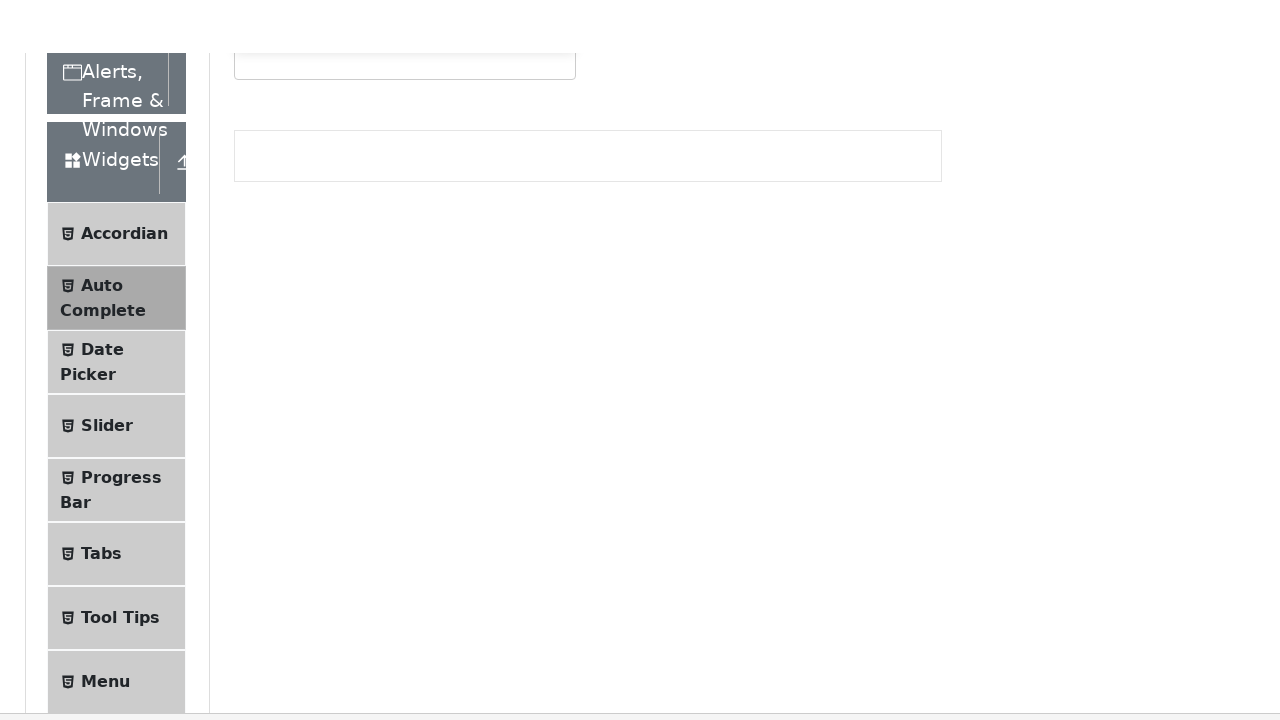

Pressed Tab to select autocomplete suggestion on #autoCompleteMultipleInput
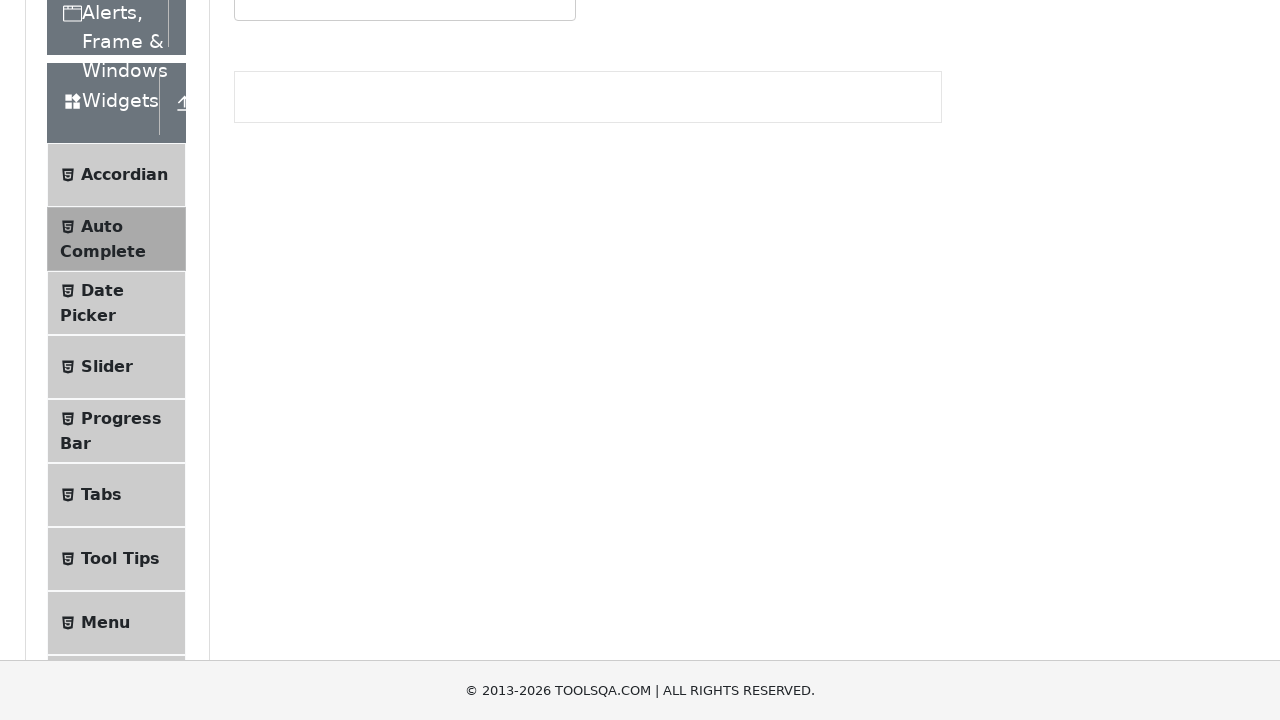

Pressed Tab again to move to next field or confirm selection on #autoCompleteMultipleInput
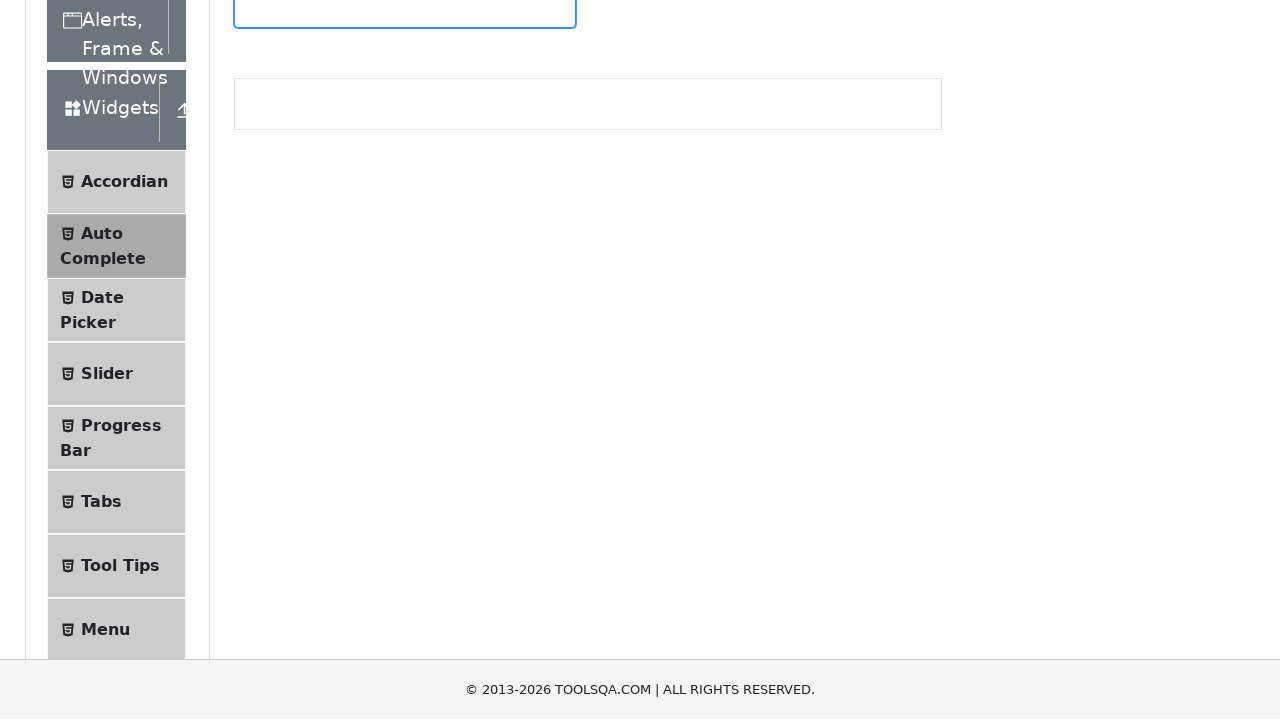

Waited 500ms for autocomplete container to update
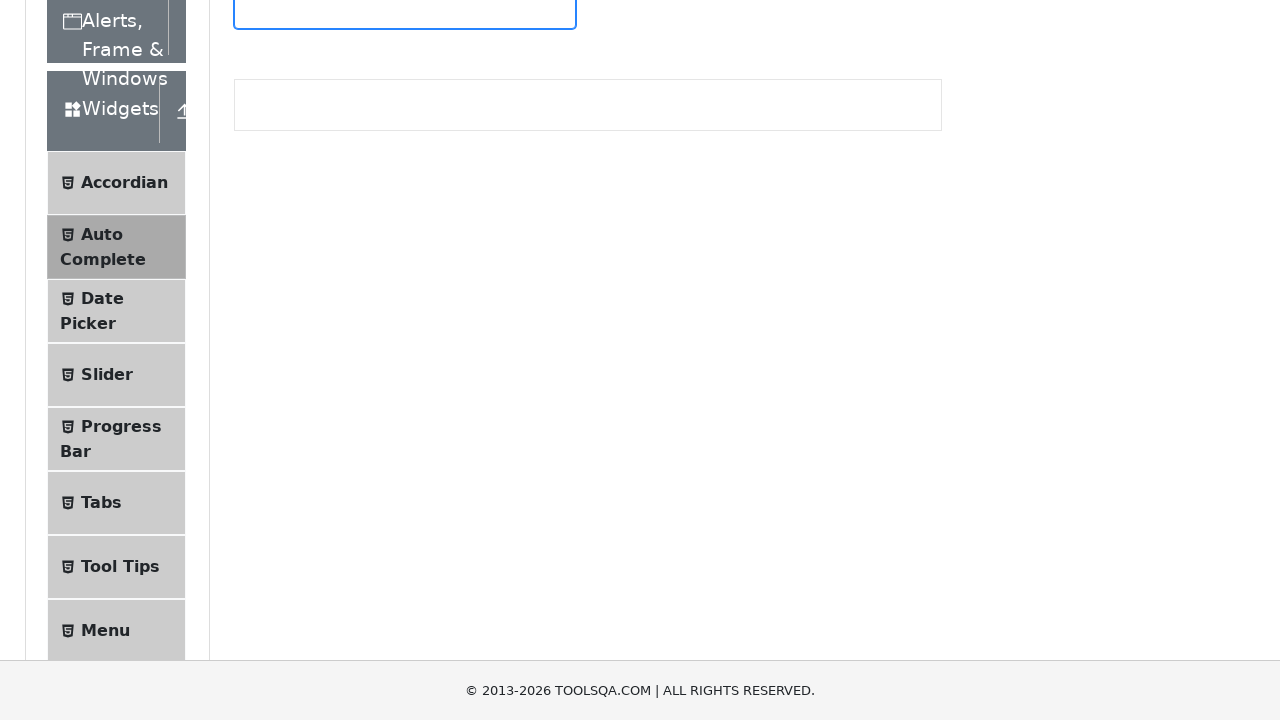

Filled autocomplete input field with 'Green' again to add another color on #autoCompleteMultipleInput
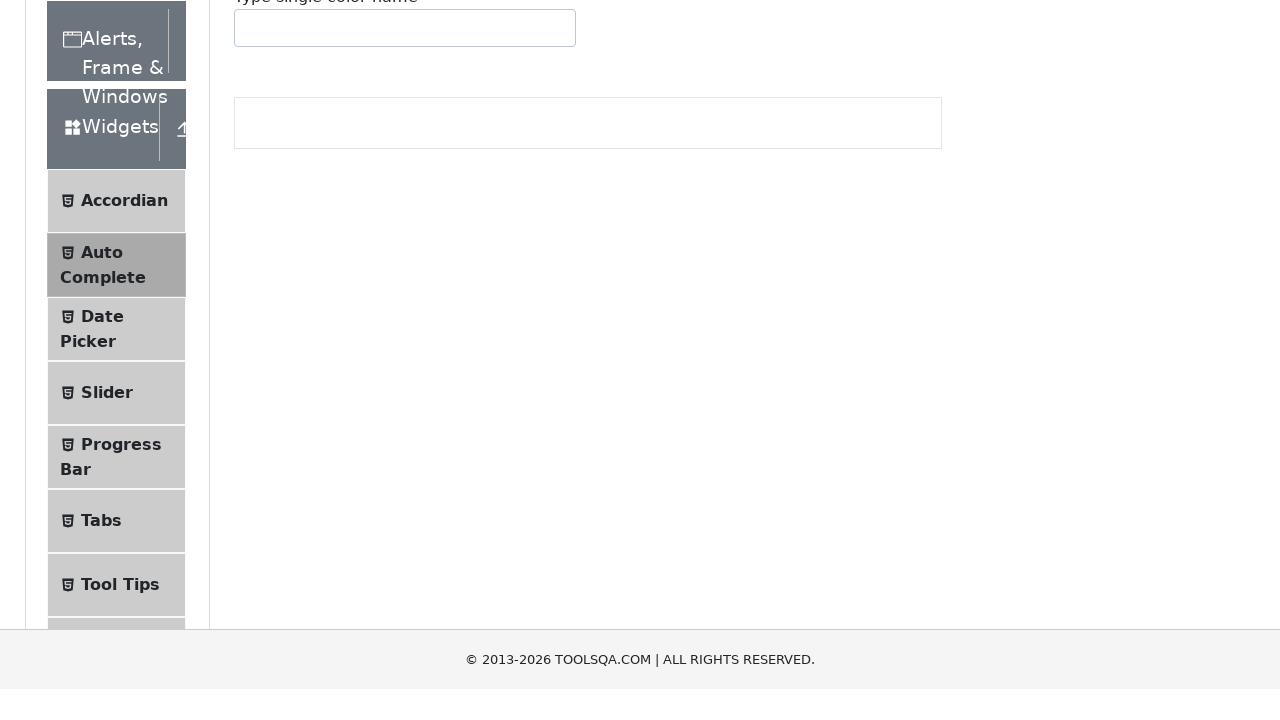

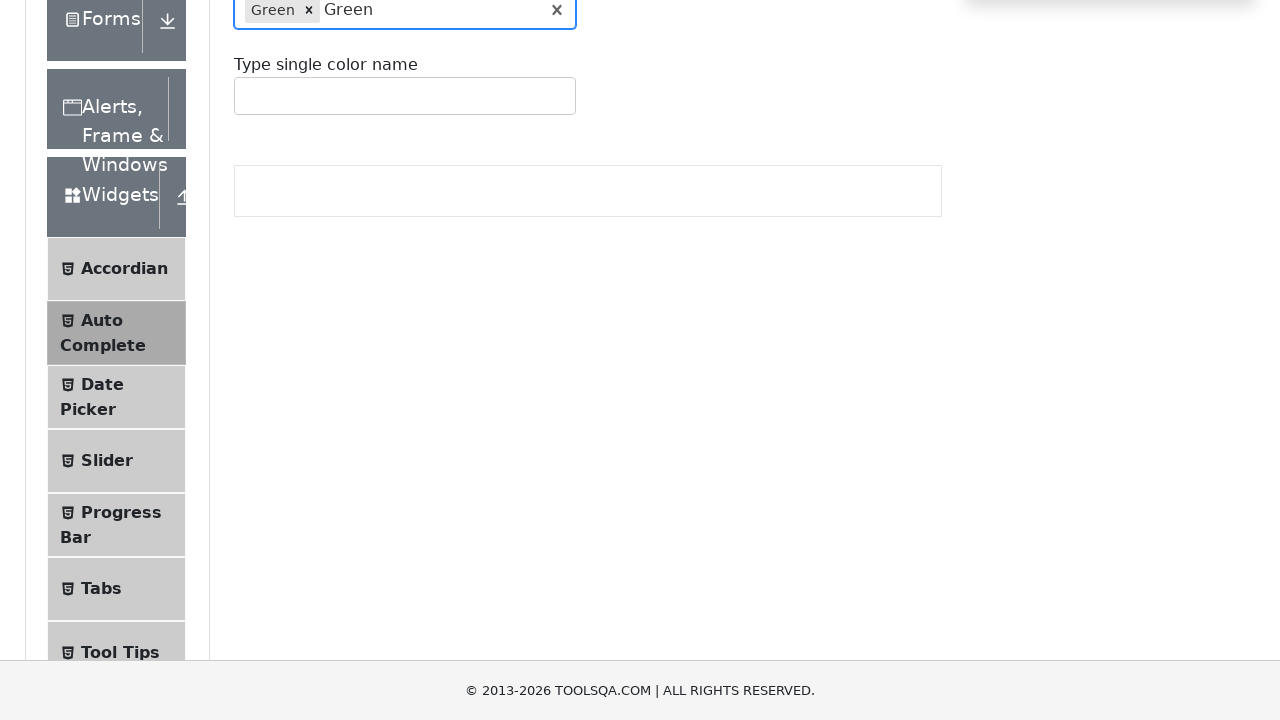